Tests hover functionality by hovering over the first avatar and verifying that additional user information (caption) becomes visible

Starting URL: http://the-internet.herokuapp.com/hovers

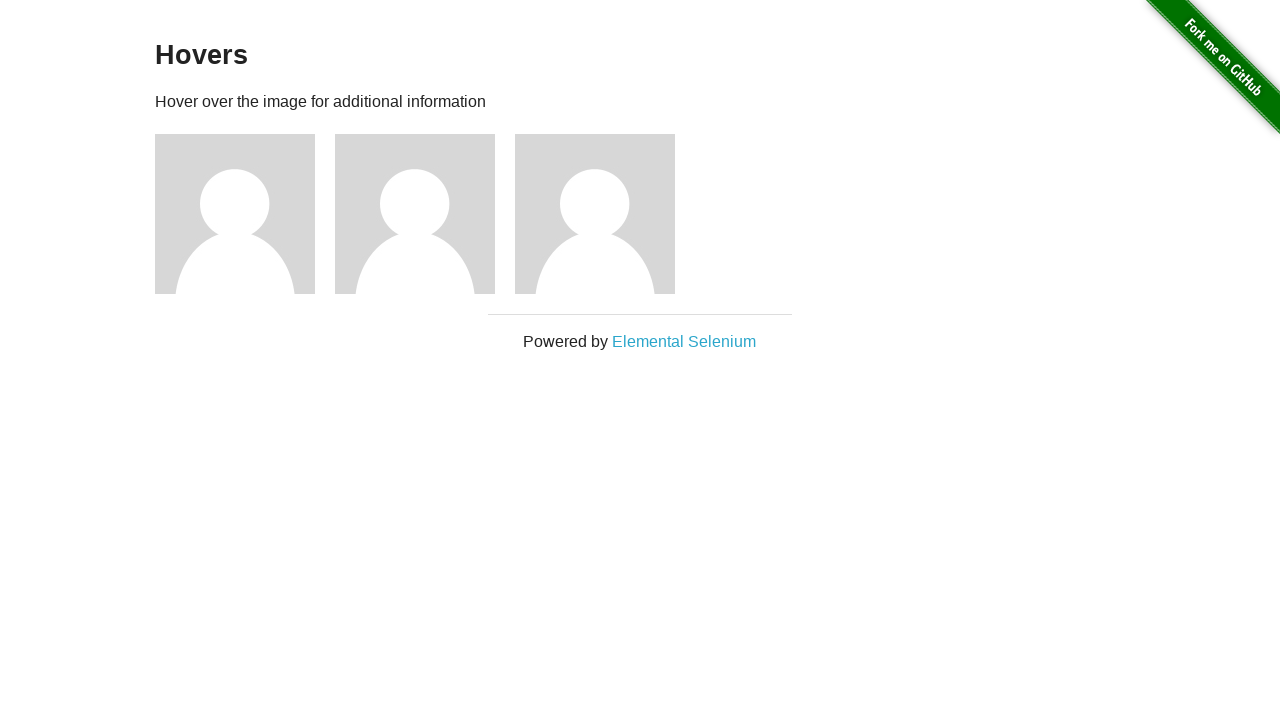

Hovered over the first avatar element at (245, 214) on .figure >> nth=0
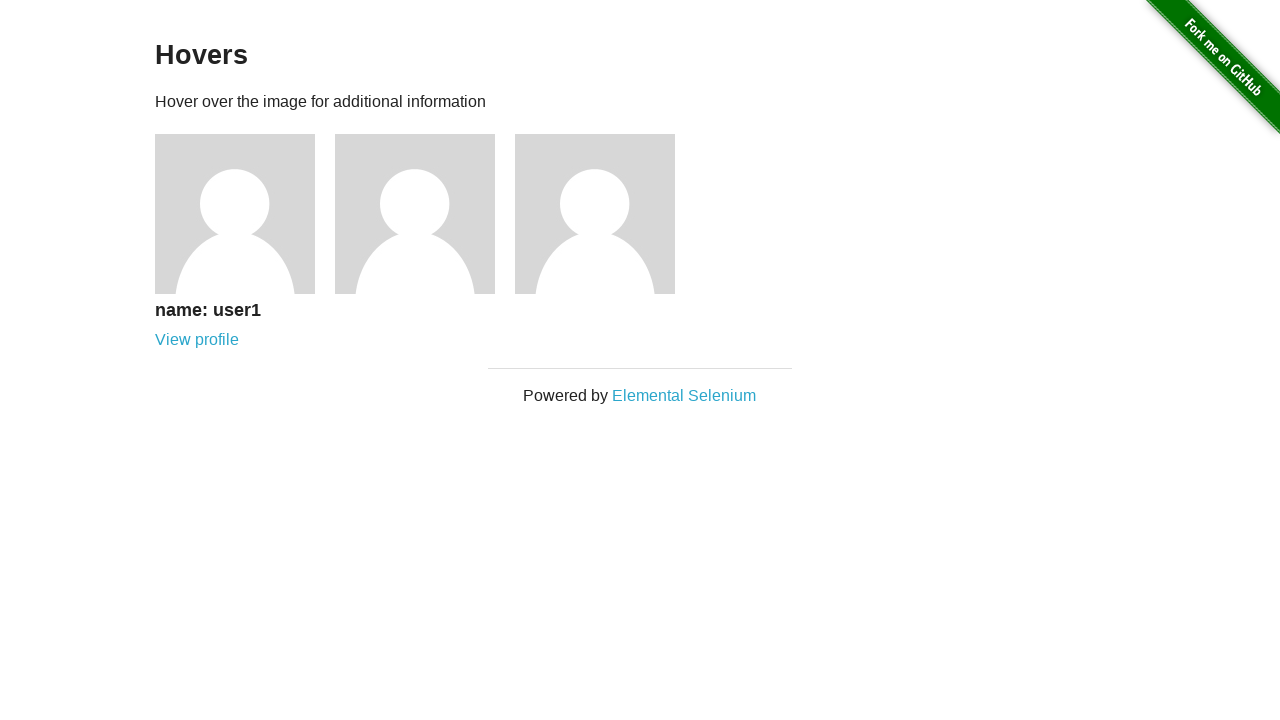

Caption became visible after hovering
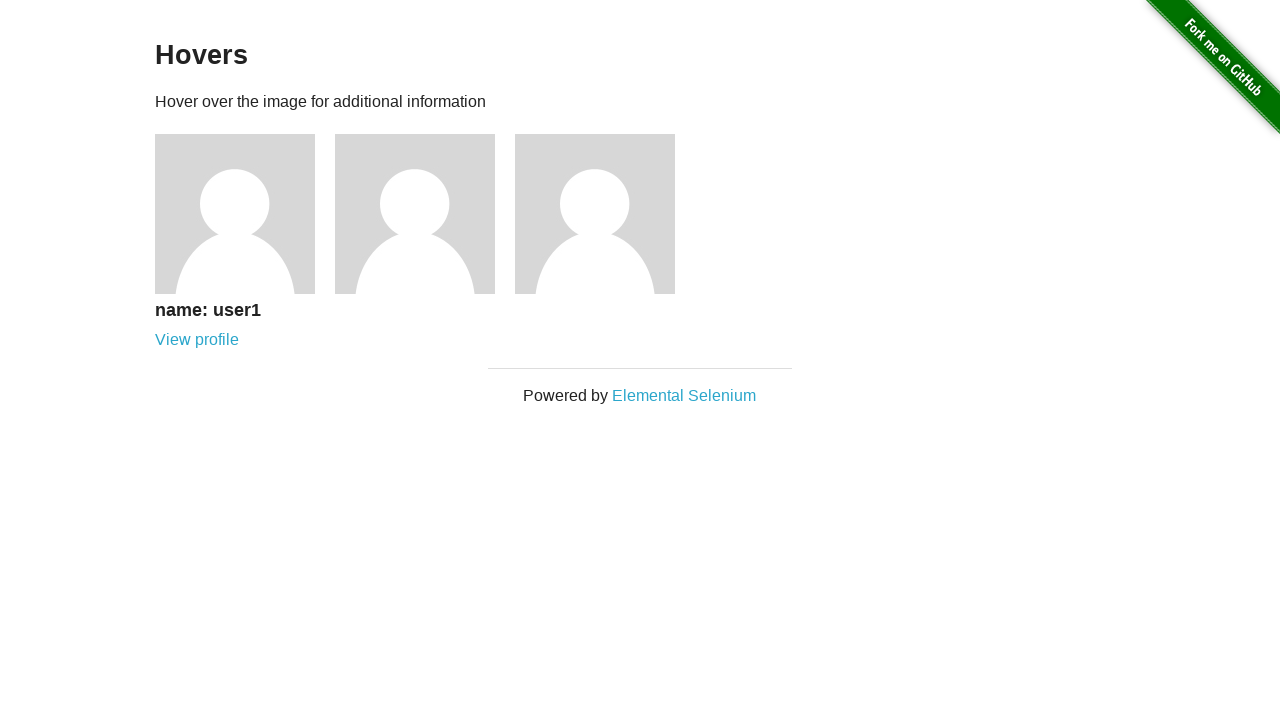

Verified that the caption is visible
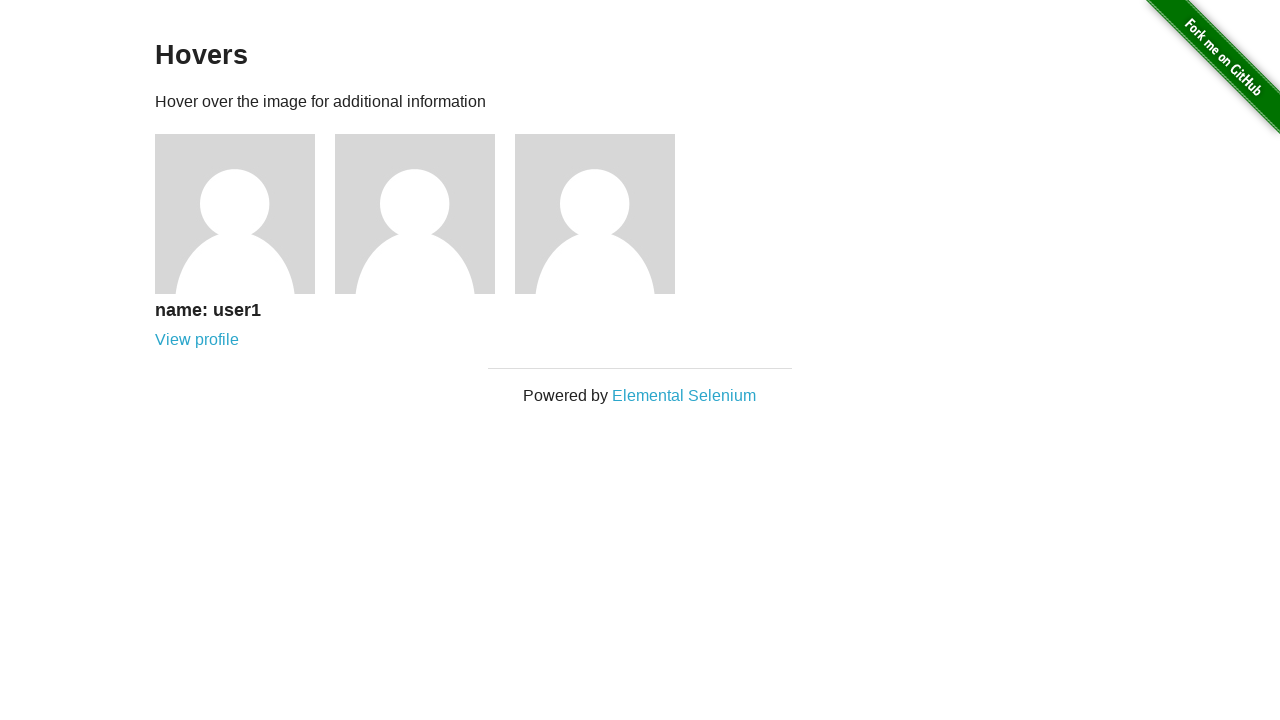

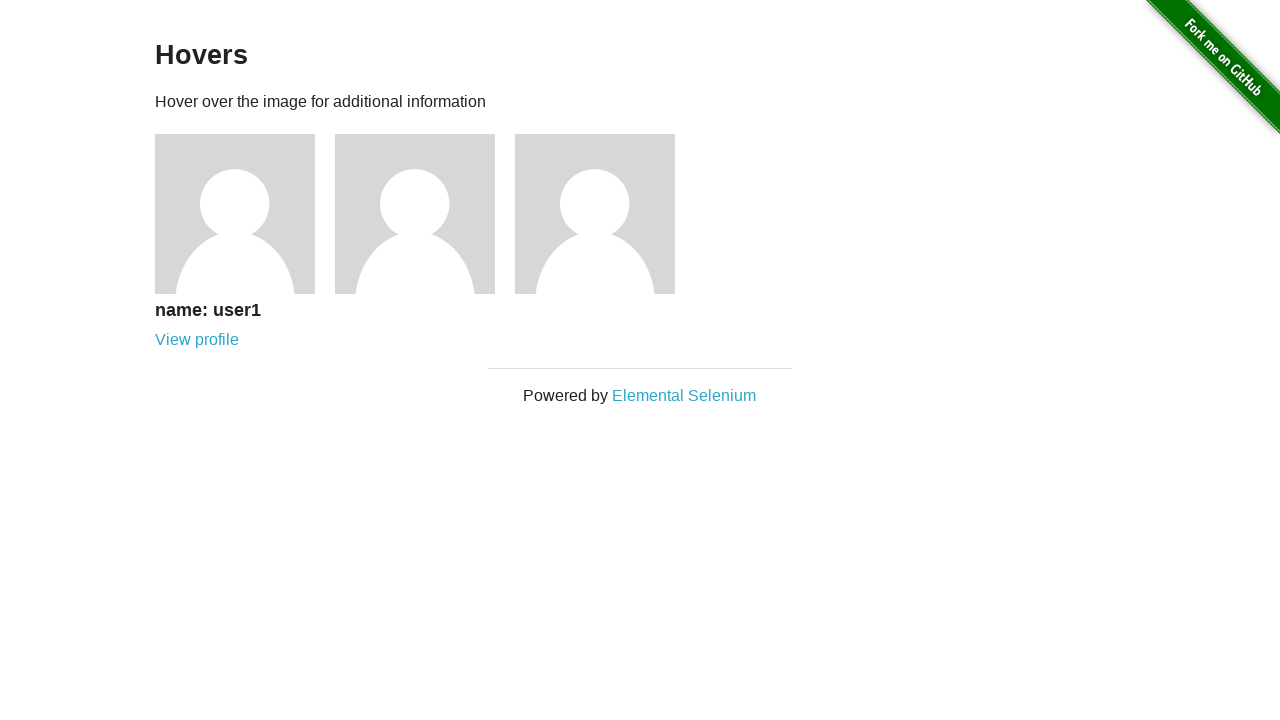